Tests dynamic loading where an element is rendered after a loading bar, clicks a start button, waits for the finish element to appear and become visible, and verifies the displayed text.

Starting URL: http://the-internet.herokuapp.com/dynamic_loading/2

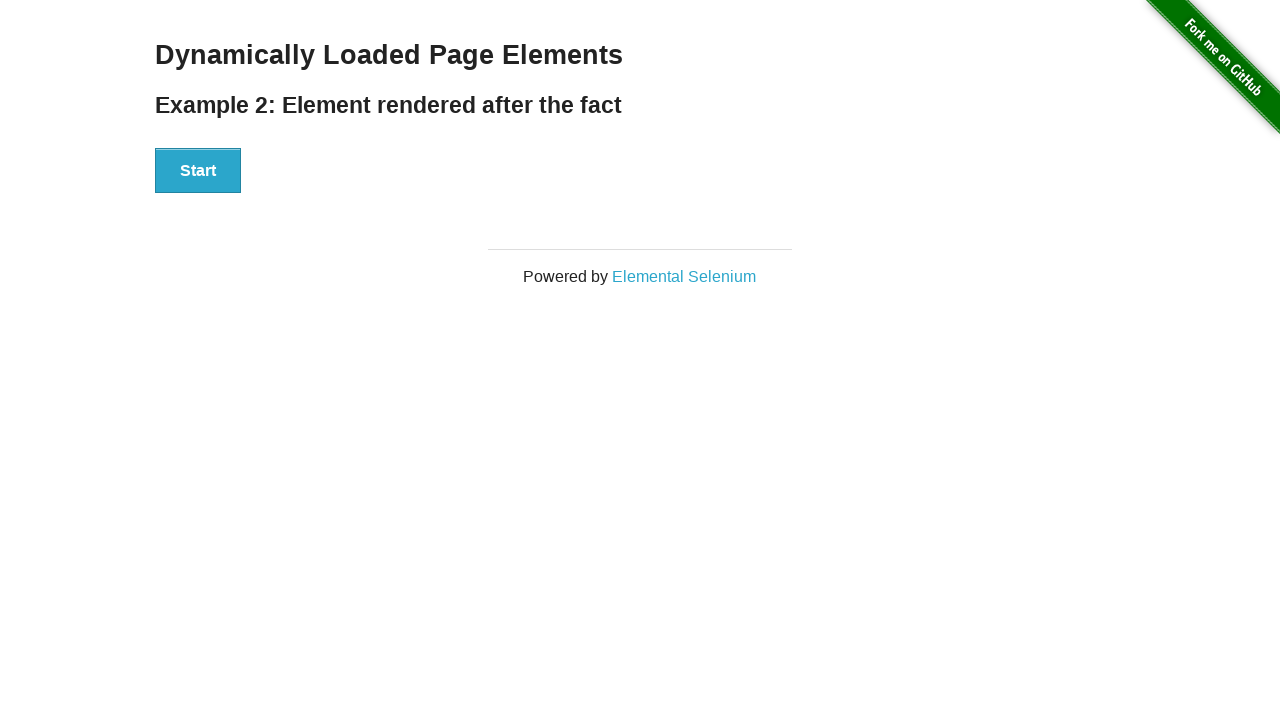

Clicked the Start button to initiate dynamic loading at (198, 171) on #start button
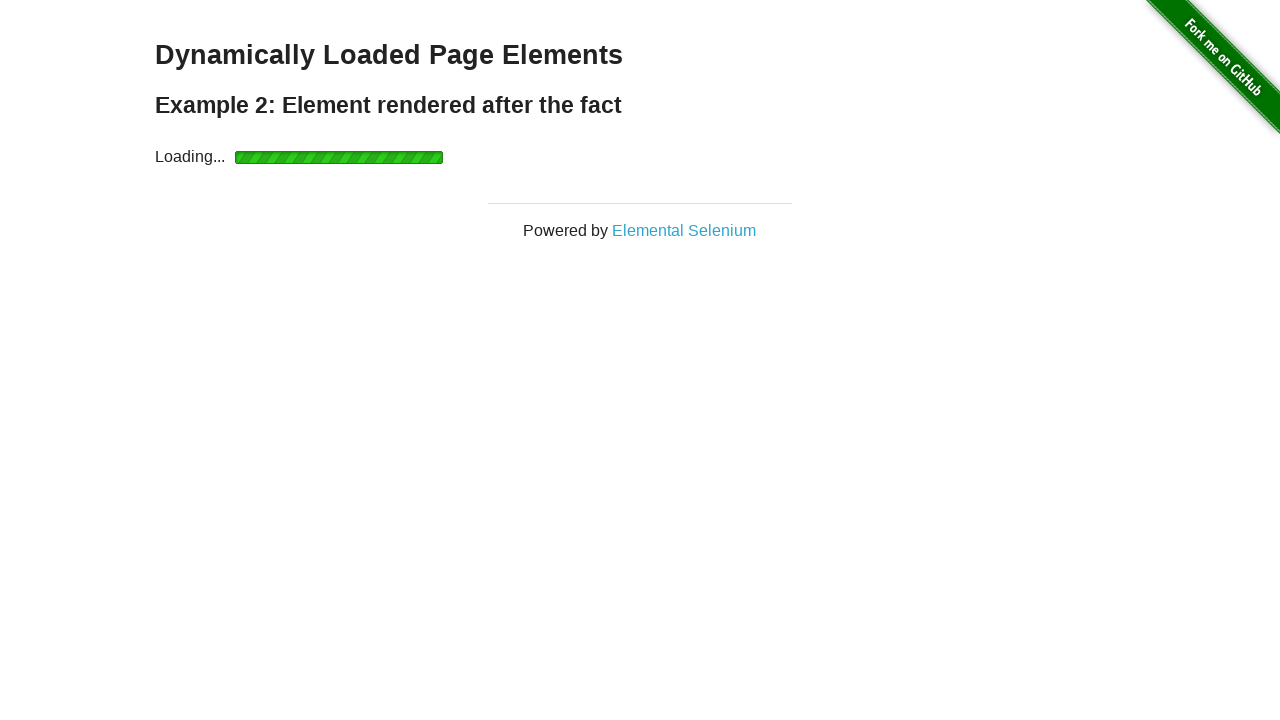

Waited for the finish element to appear and become visible after loading bar completed
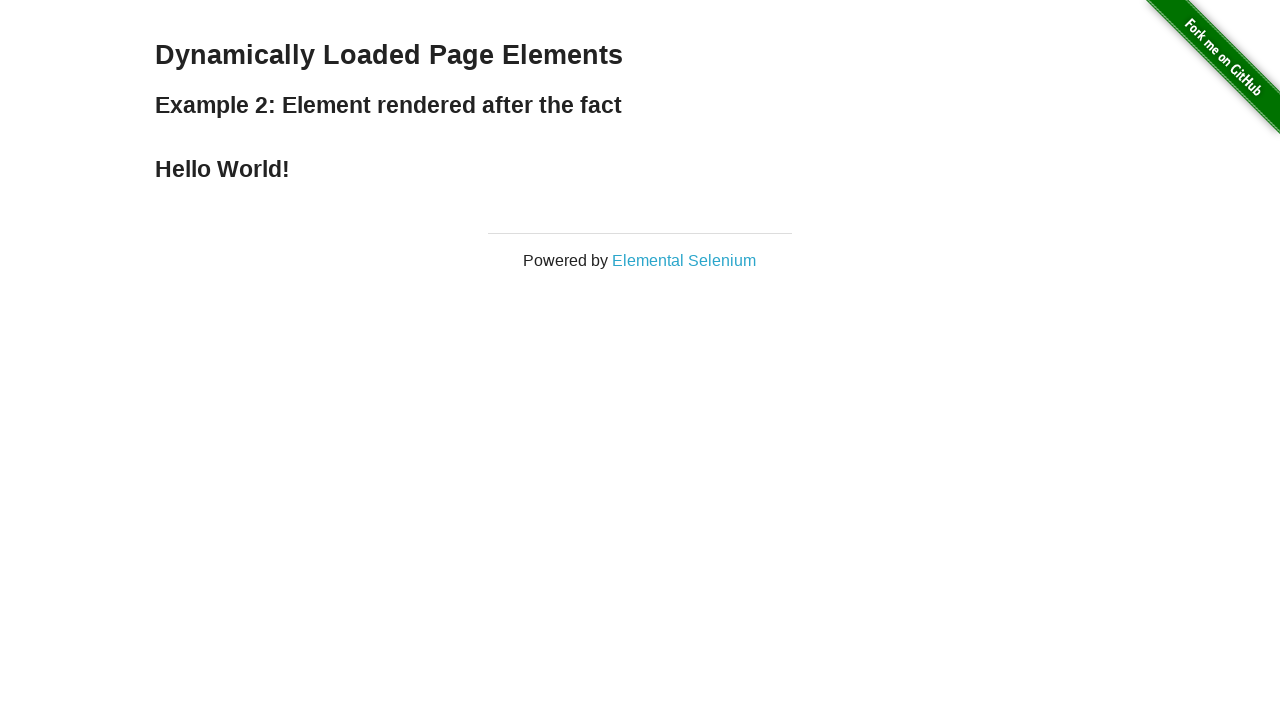

Retrieved text content from the finish element
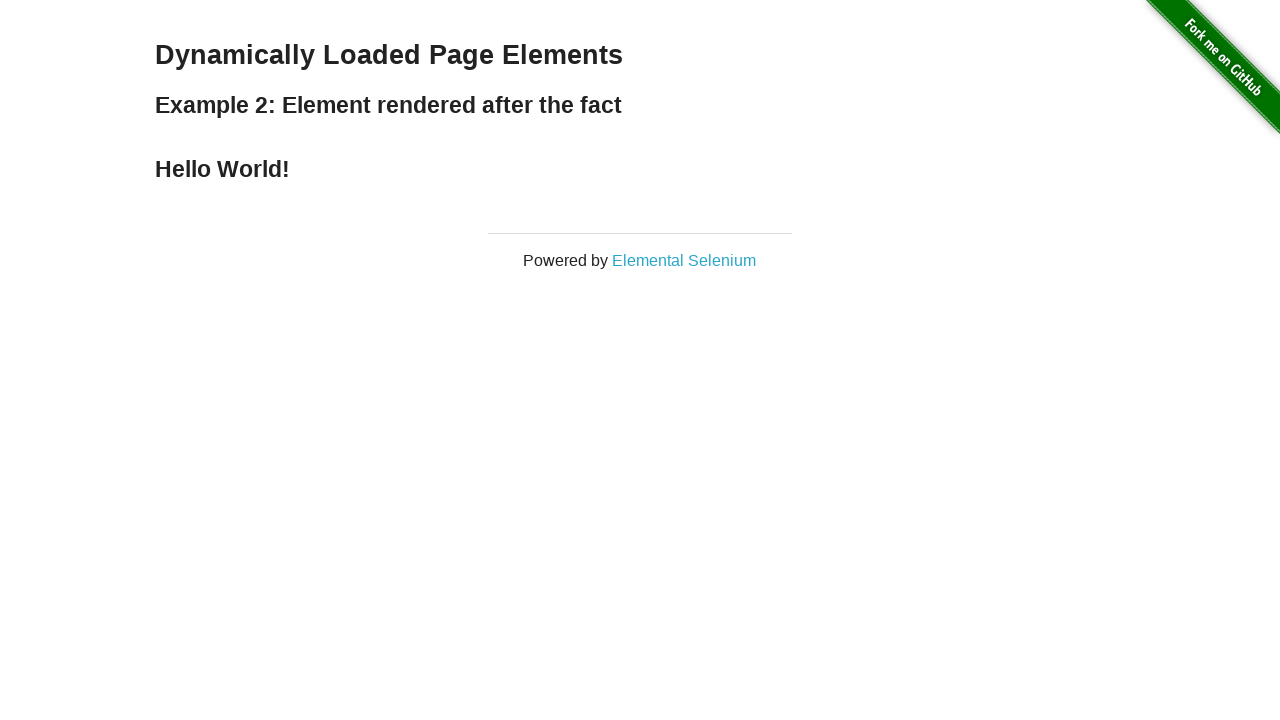

Verified that the finish element displays 'Hello World!' text
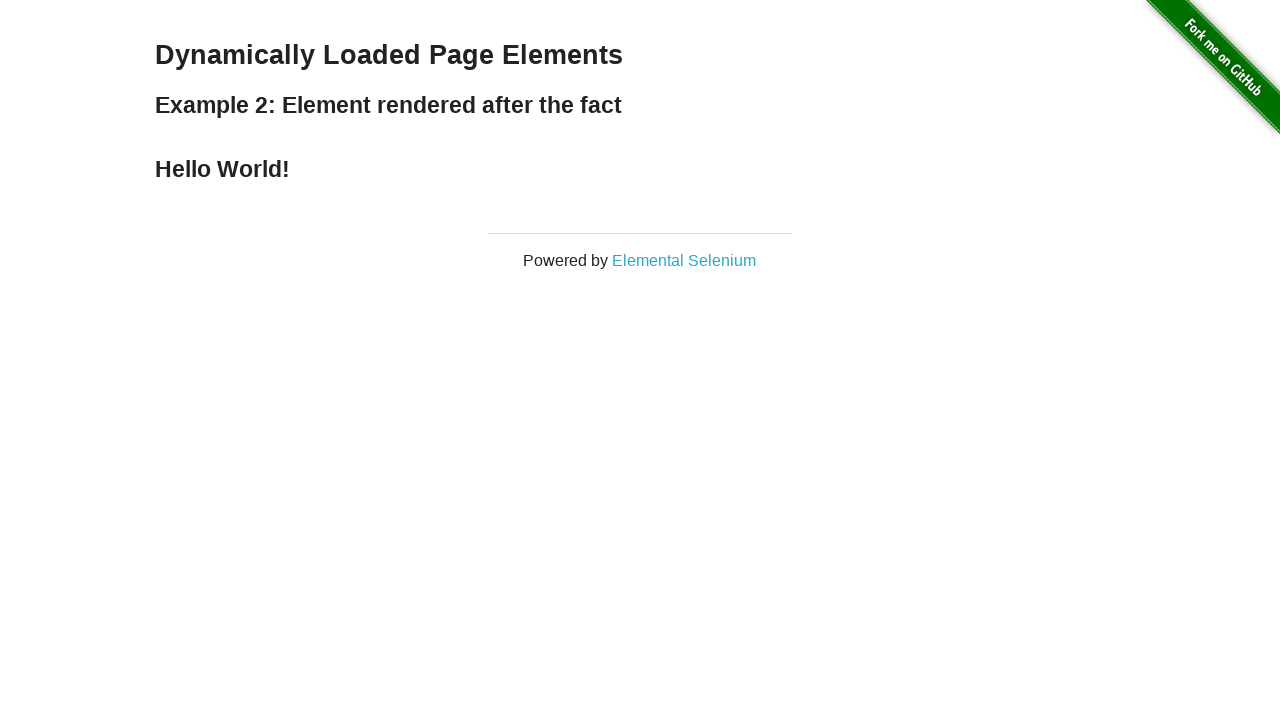

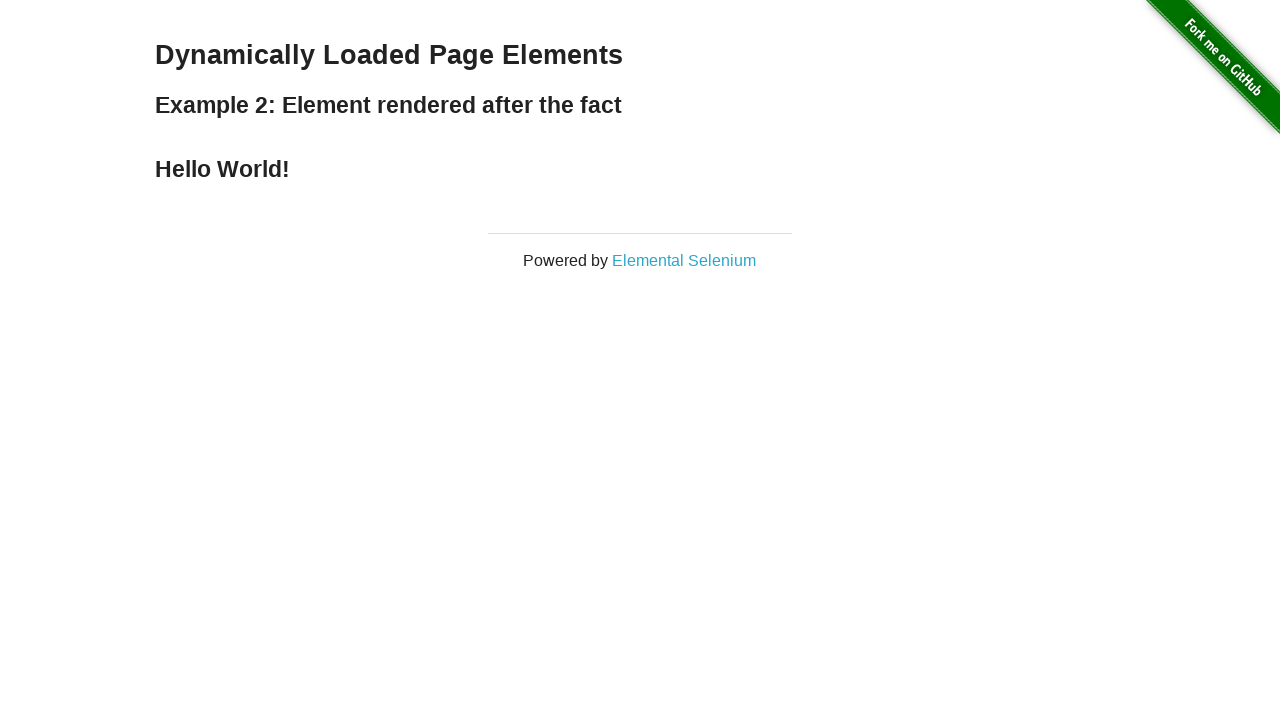